Tests relative CSS selectors to locate elements based on their position relative to other elements

Starting URL: https://selectorshub.com/xpath-practice-page/

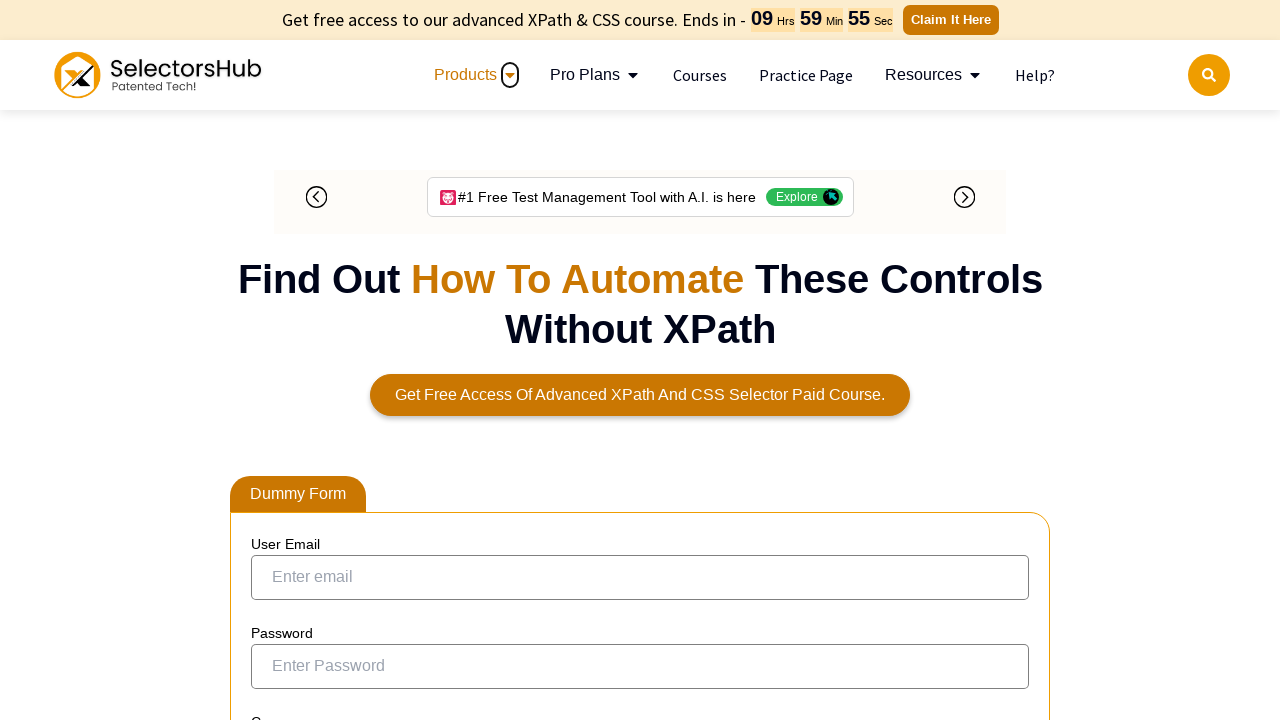

Clicked checkbox to the left of Joe.Root at (274, 353) on input[type='checkbox']:left-of(:text('Joe.Root')) >> nth=0
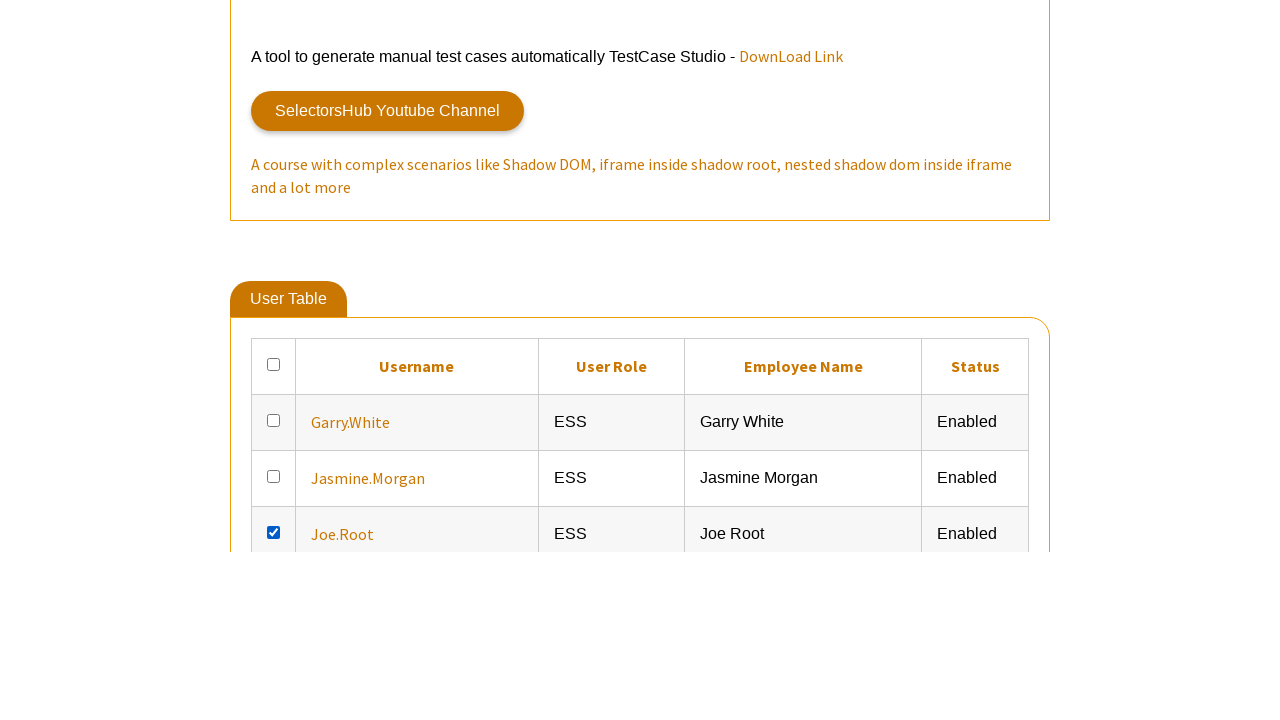

Retrieved text to the right of Joe.Root
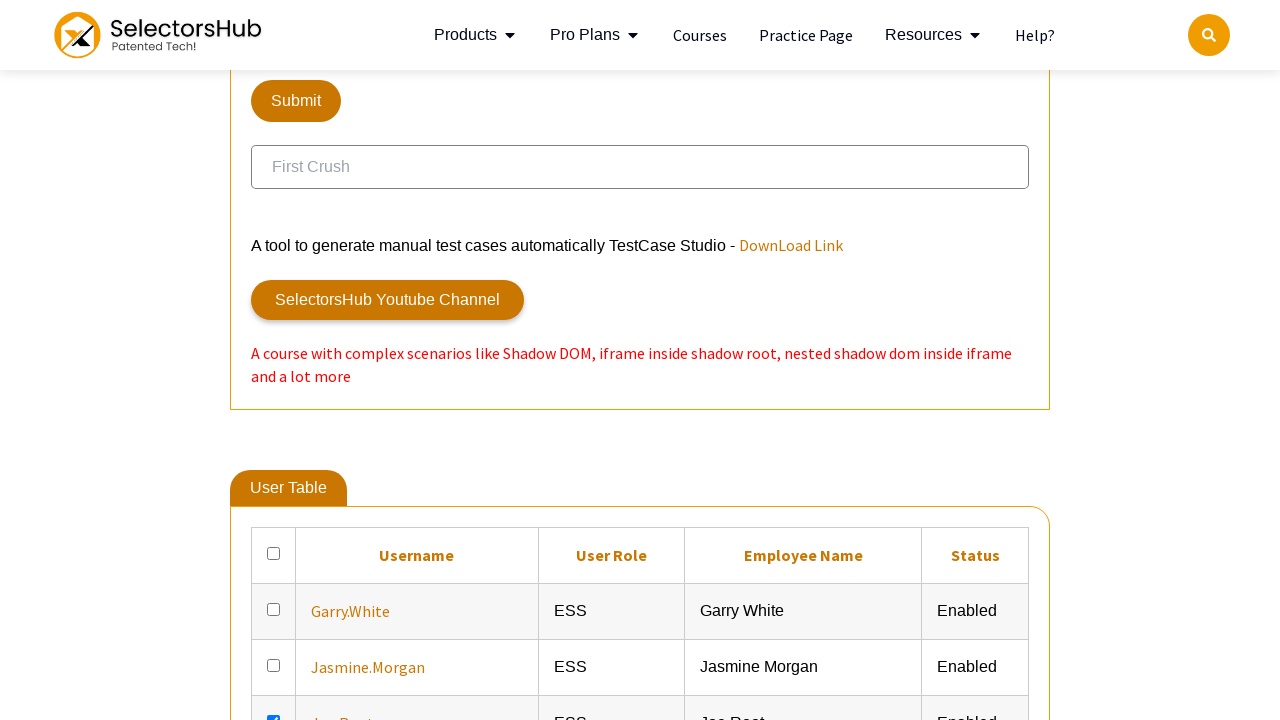

Retrieved text above Joe.Root
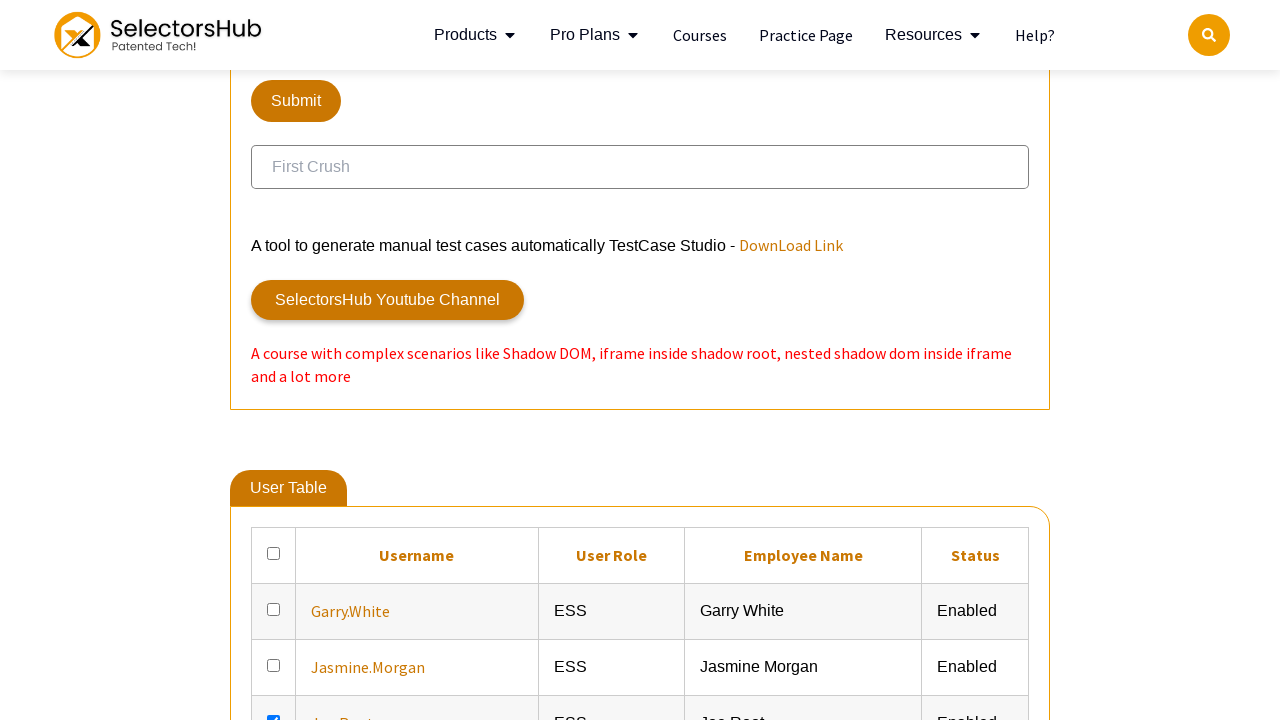

Retrieved text below Joe.Root
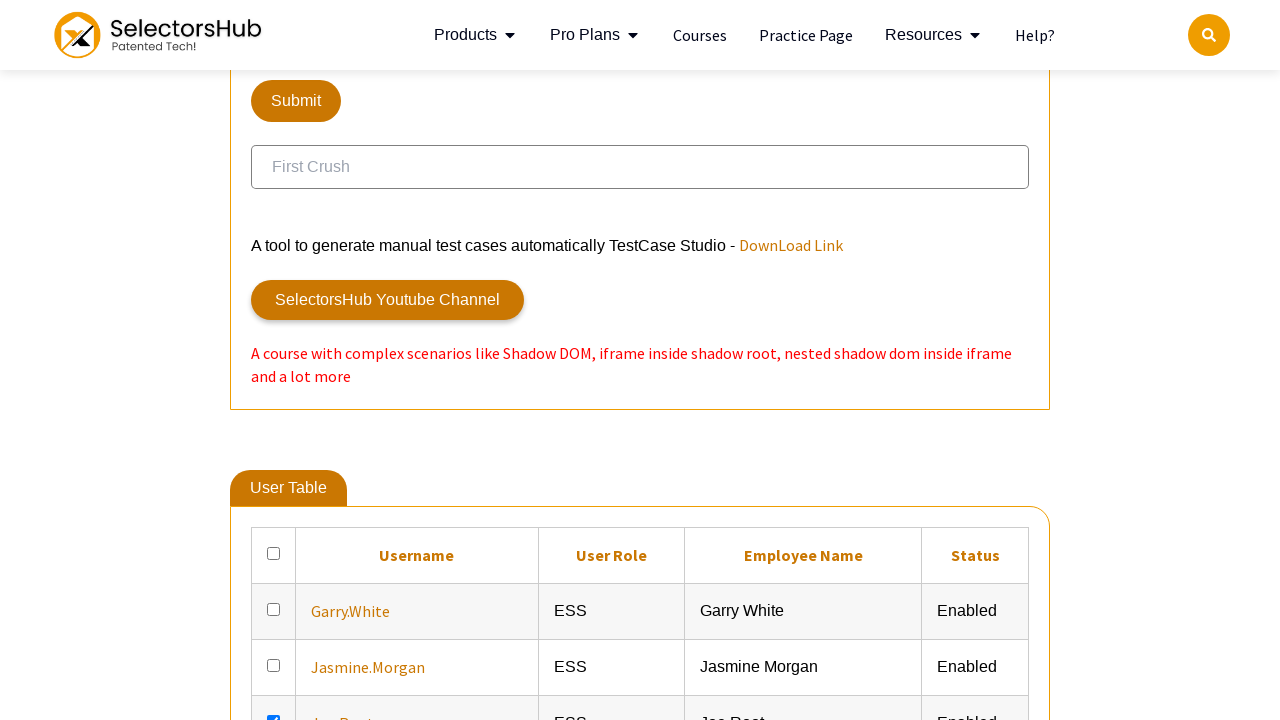

Retrieved text near Joe.Root
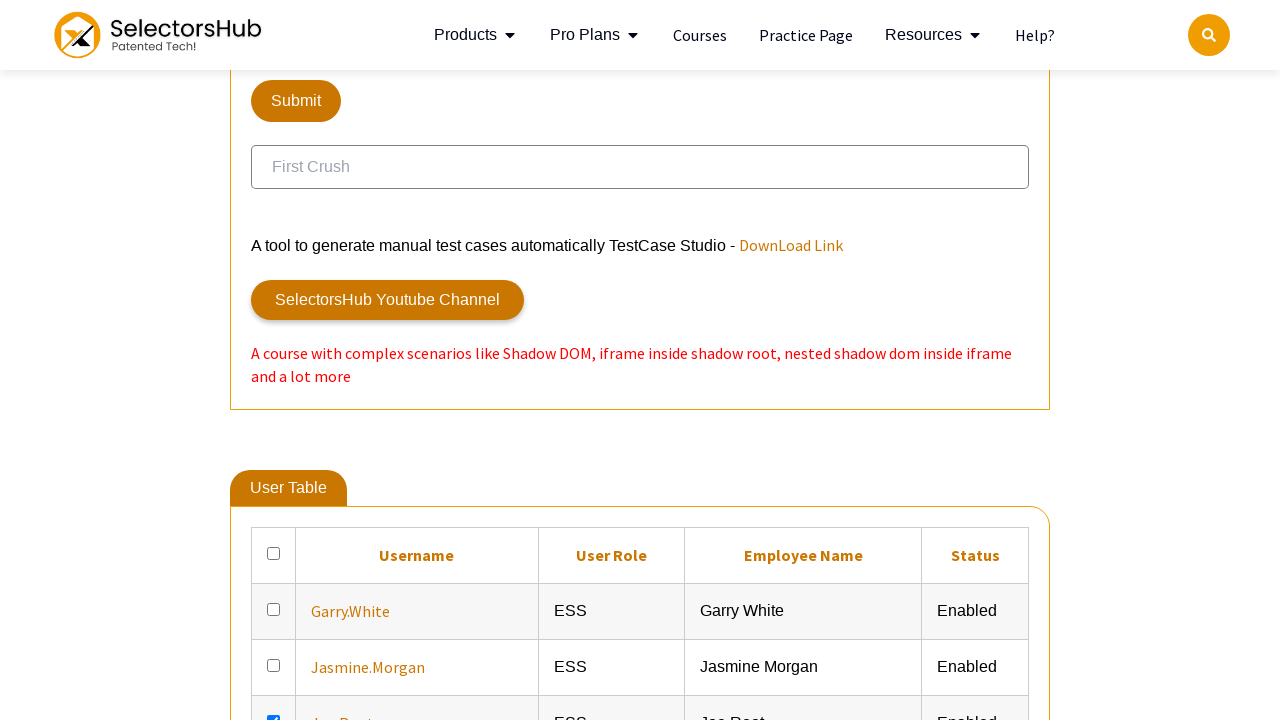

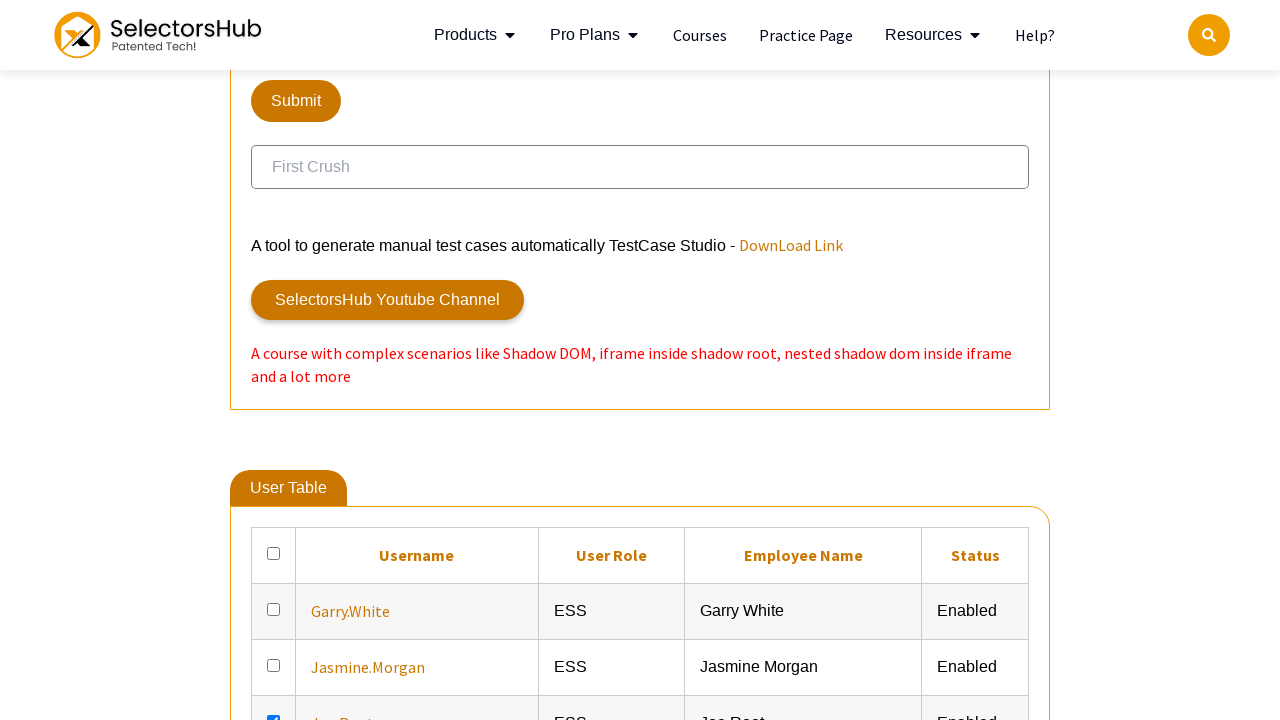